Tests adding specific items (Cucumber, Brocolli, Beetroot) to a shopping cart by iterating through product listings and clicking the "Add to cart" button for matching items.

Starting URL: https://rahulshettyacademy.com/seleniumPractise/

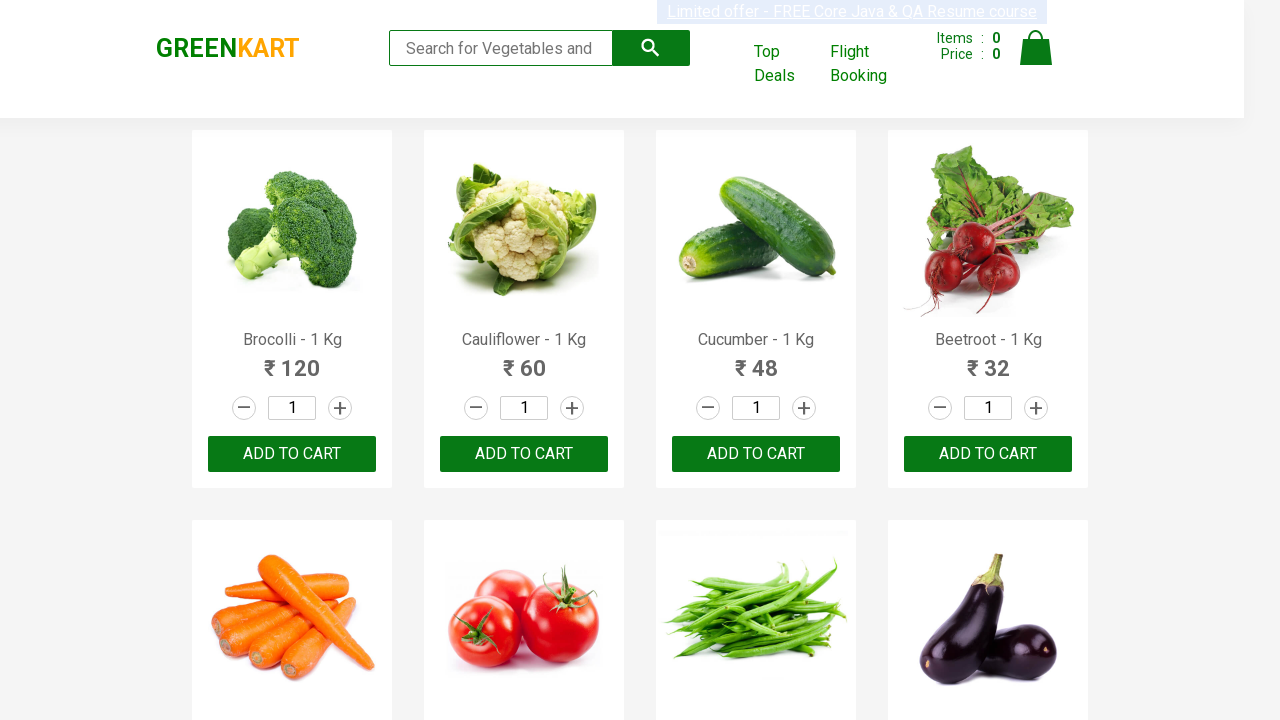

Waited for product listings to load
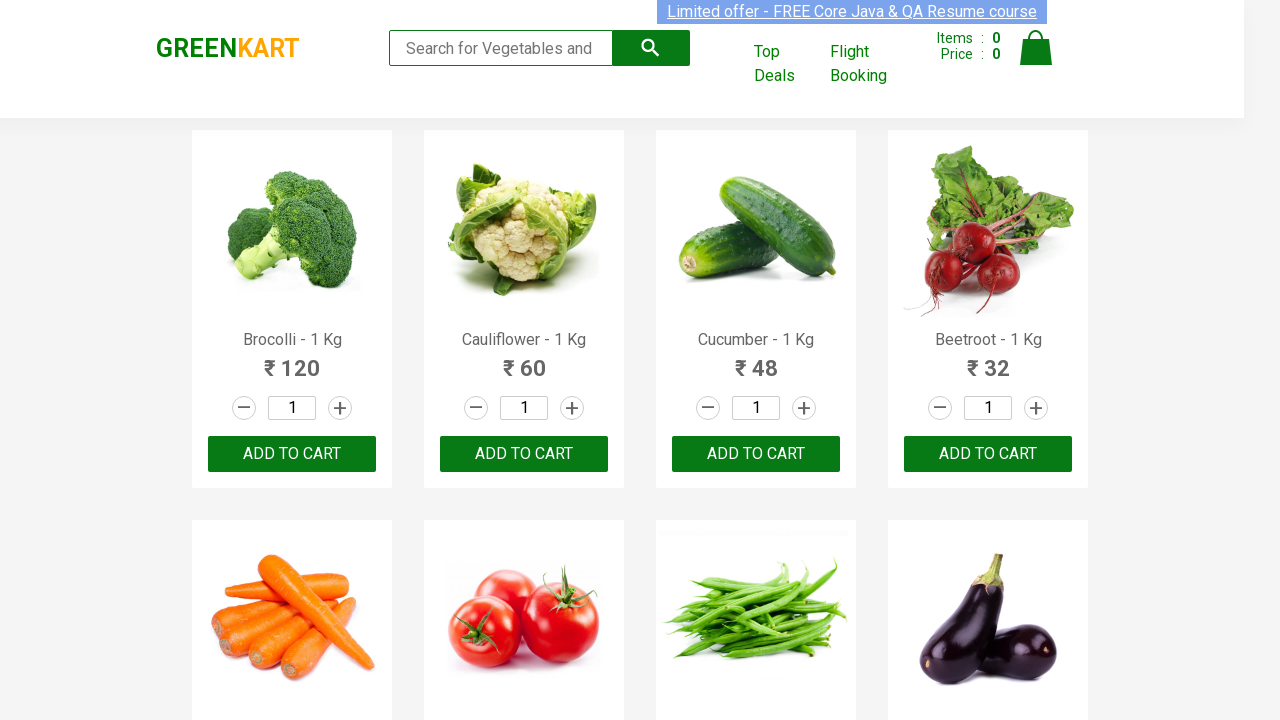

Added Brocolli to cart at (292, 454) on xpath=//div[@class='product-action']/button >> nth=0
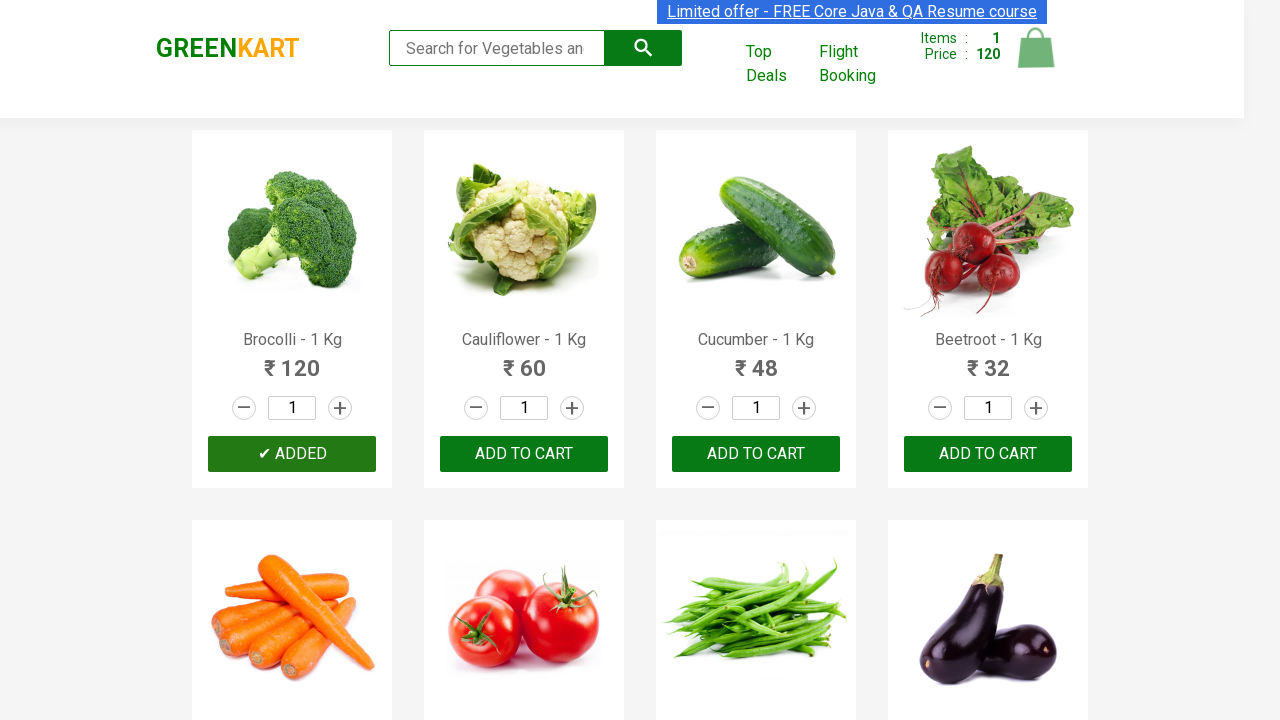

Added Cucumber to cart at (756, 454) on xpath=//div[@class='product-action']/button >> nth=2
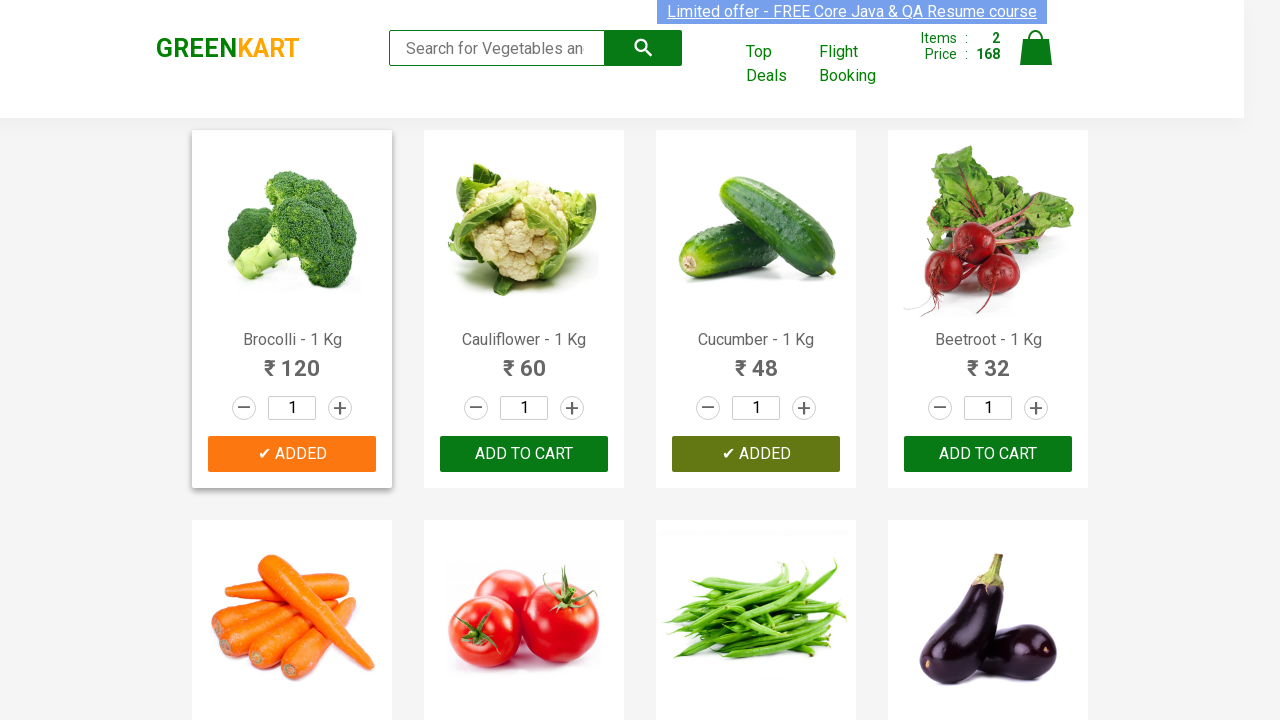

Added Beetroot to cart at (988, 454) on xpath=//div[@class='product-action']/button >> nth=3
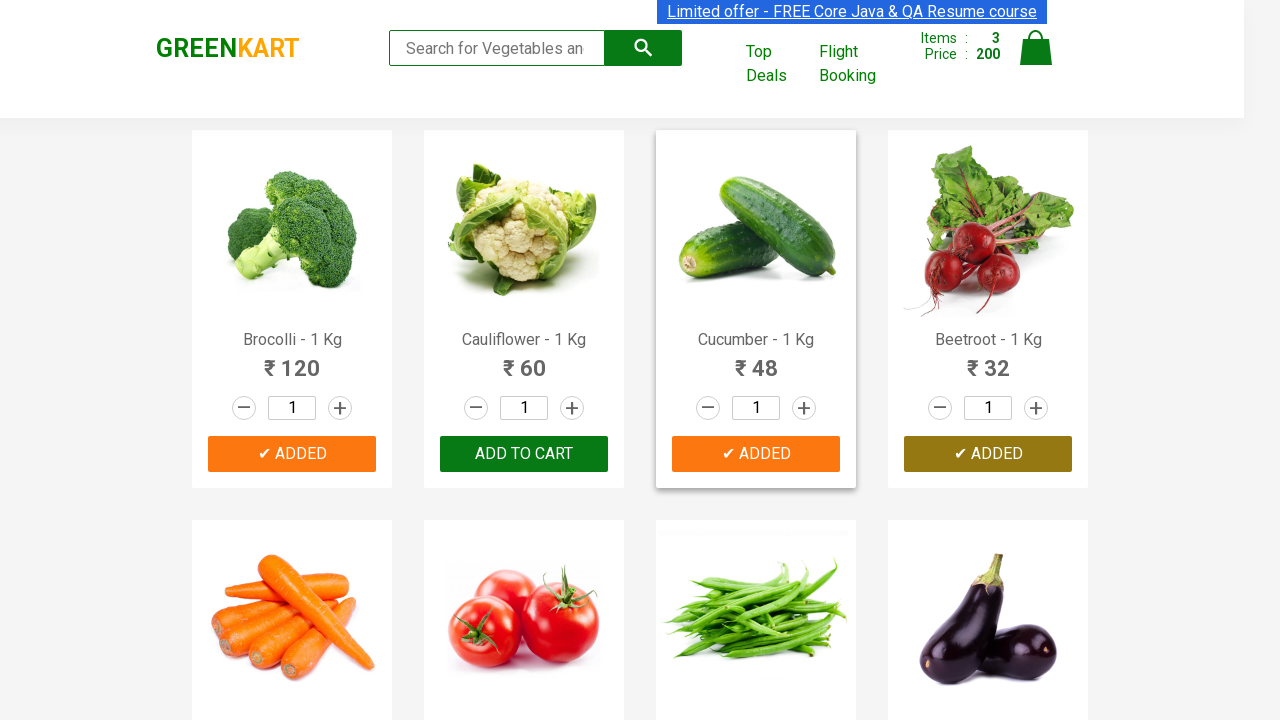

Waited for cart to update
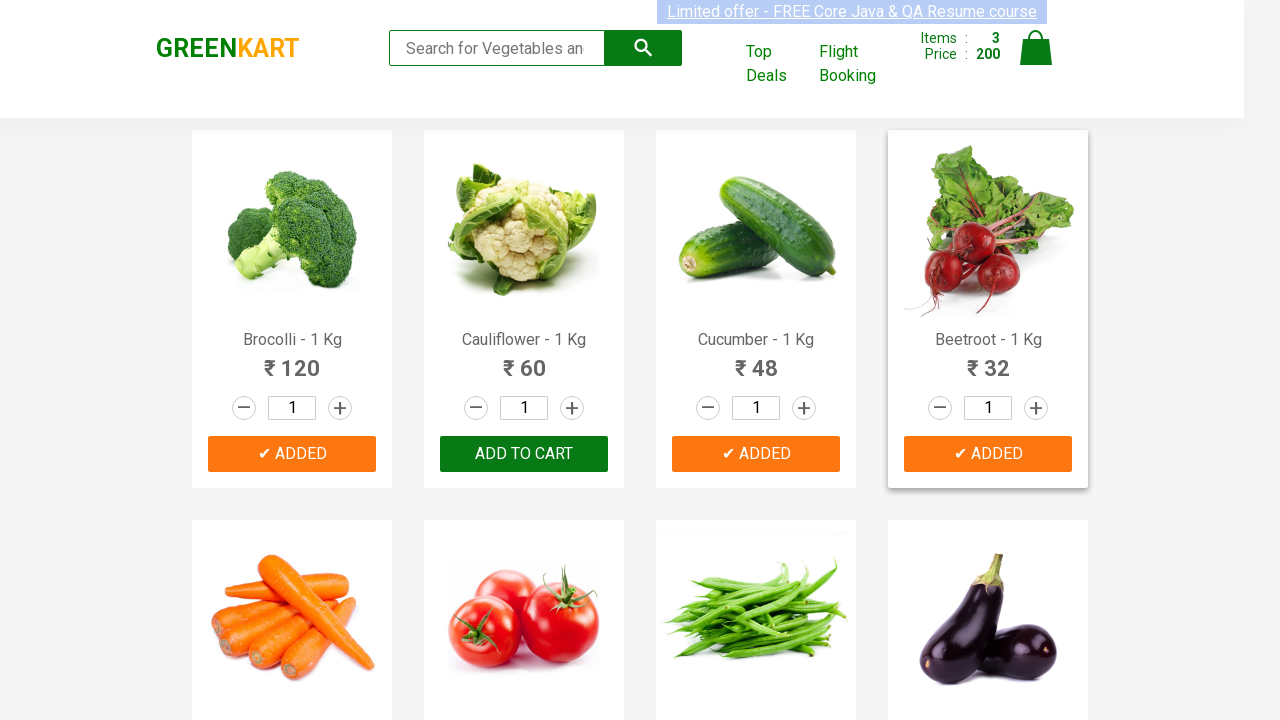

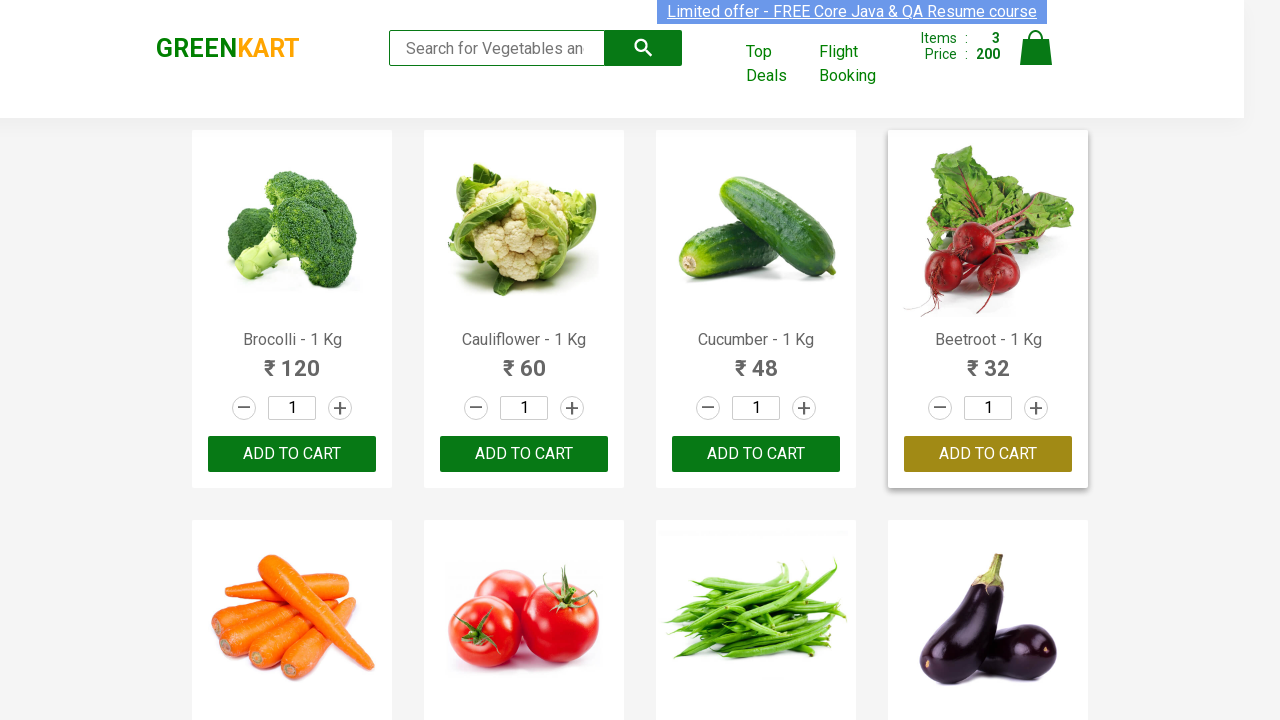